Validates the page title of the OrangeHRM demo site by navigating to the homepage and verifying the title equals "OrangeHRM"

Starting URL: https://opensource-demo.orangehrmlive.com/

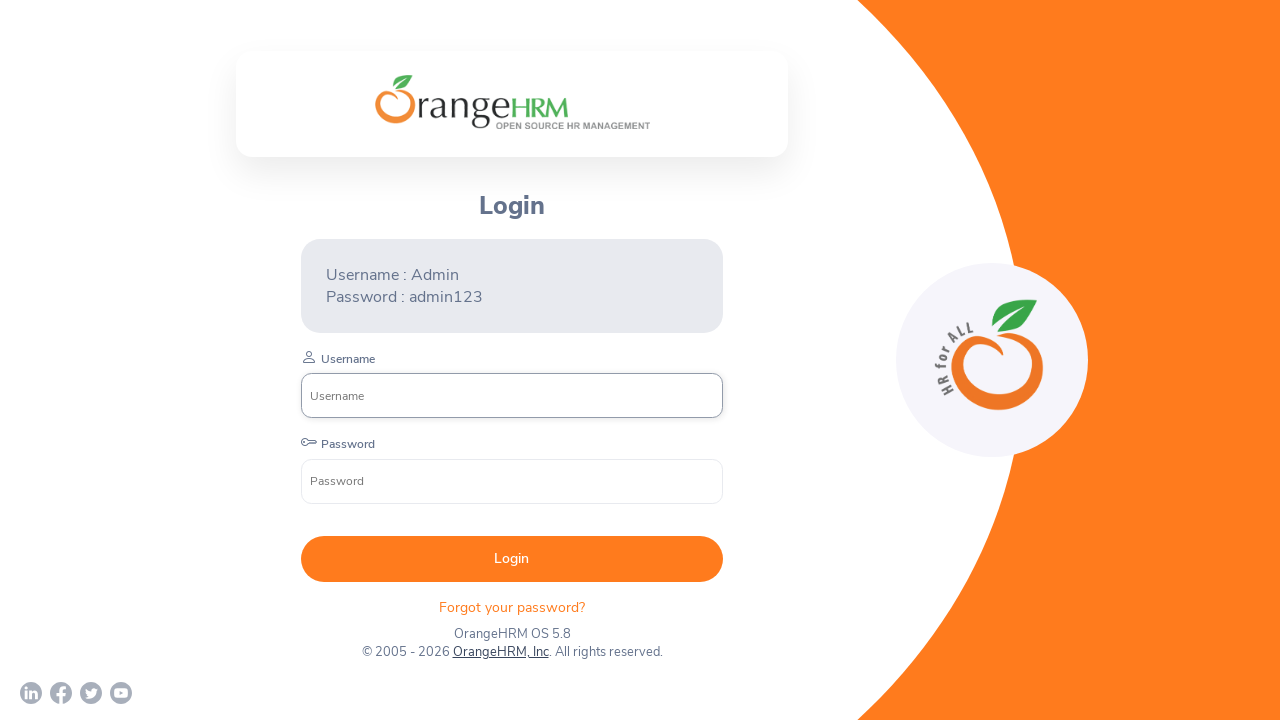

Waited for page to load (domcontentloaded state)
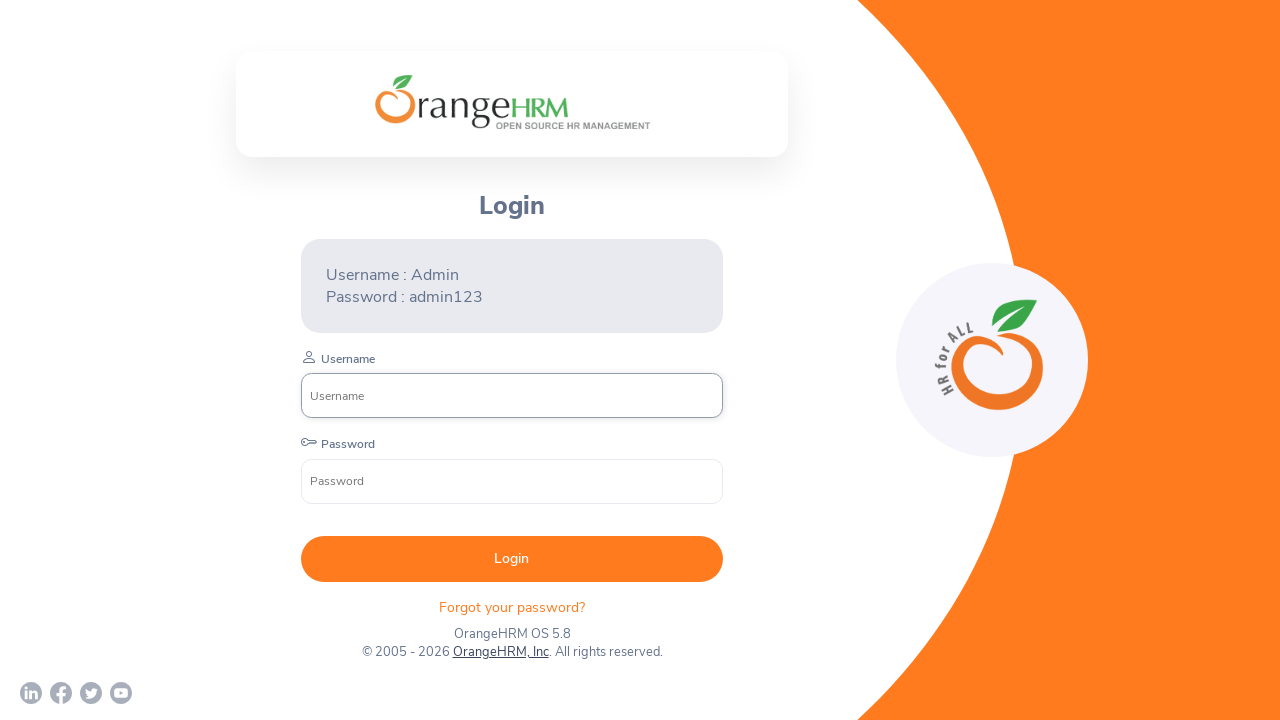

Verified page title equals 'OrangeHRM'
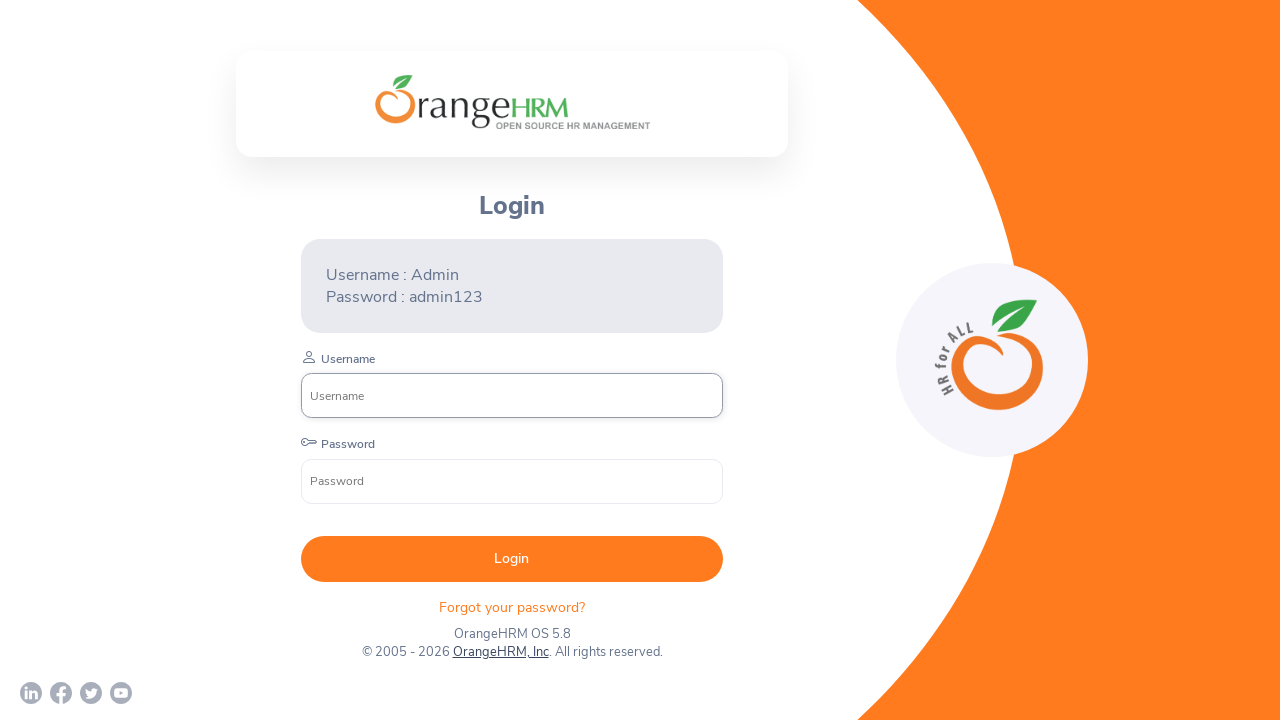

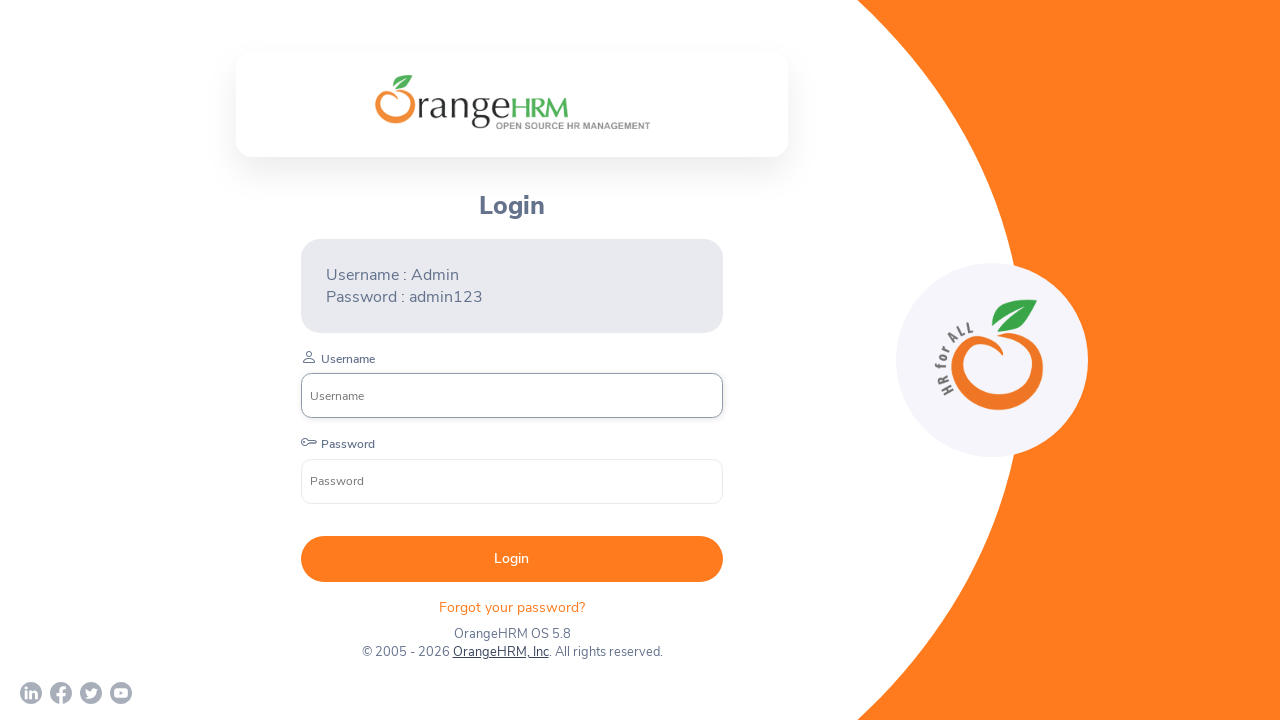